Tests various link types including links that open in new tabs and API call links with different response codes

Starting URL: https://demoqa.com/

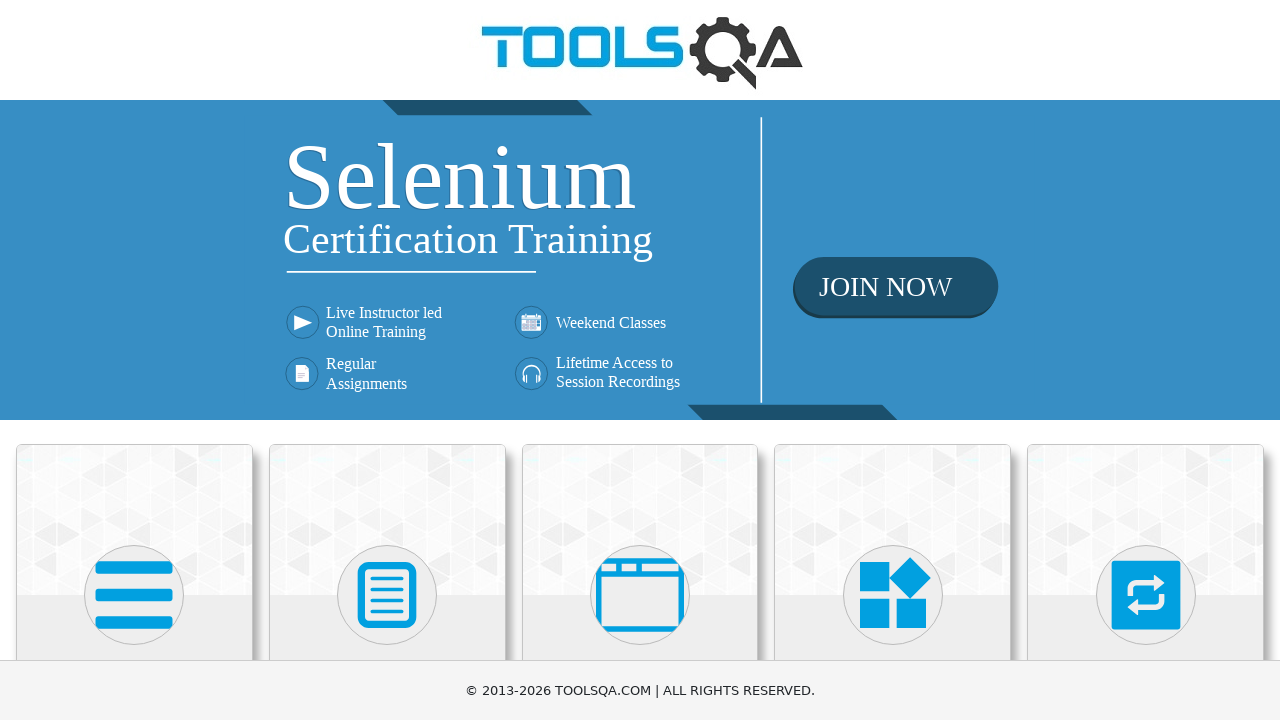

Clicked on Elements section at (134, 360) on xpath=//h5[text()='Elements']
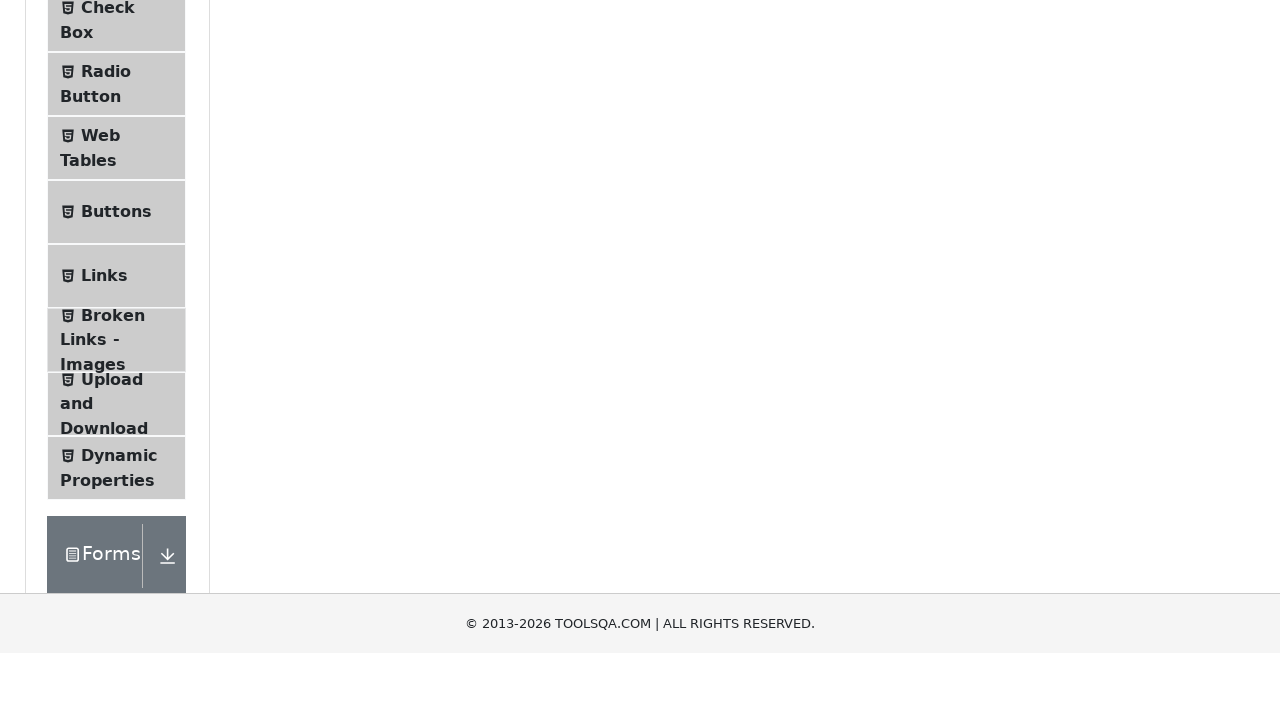

Clicked on Links menu item at (116, 581) on (//li[@id='item-5'])[1]
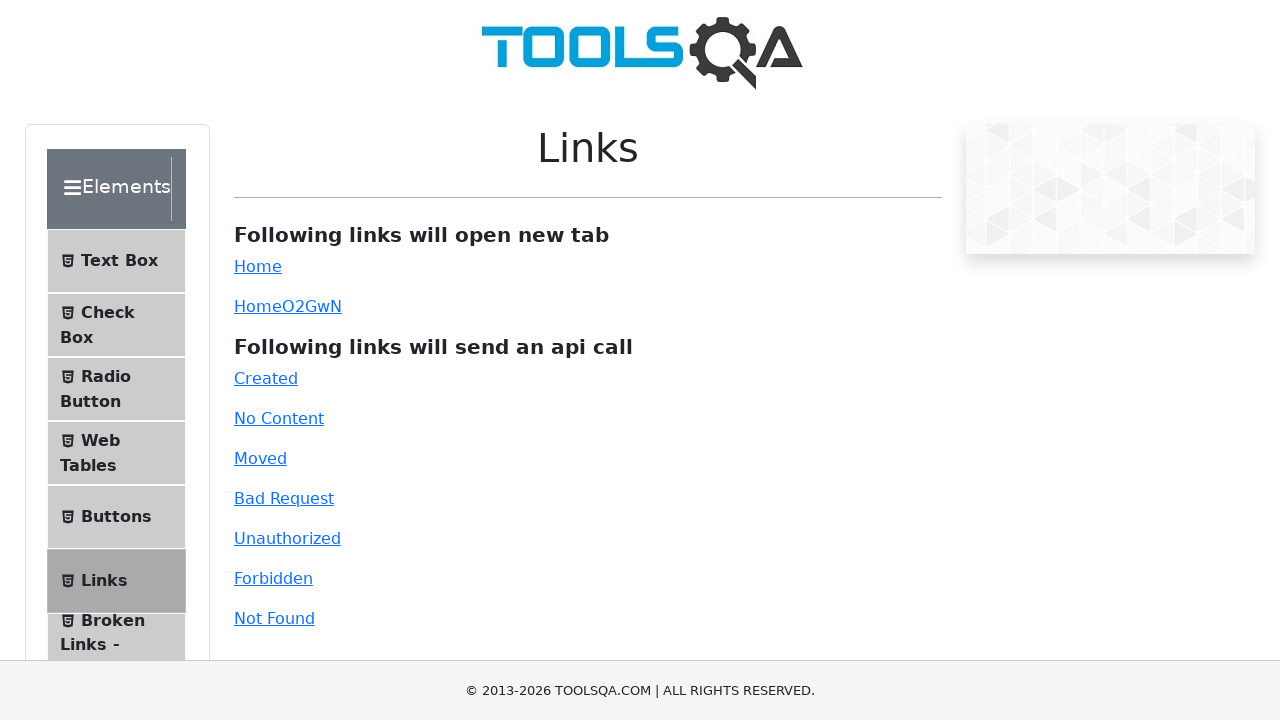

Clicked simple link that opens in new tab at (258, 266) on #simpleLink
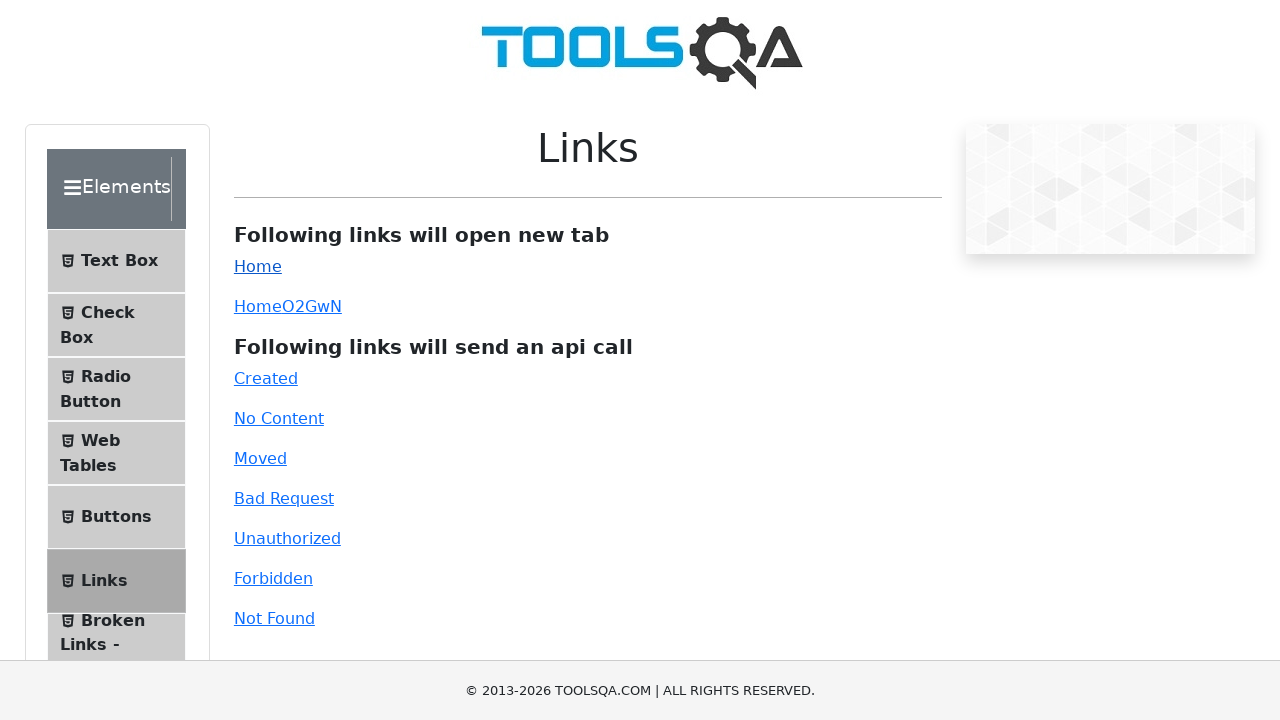

New tab loaded from simple link
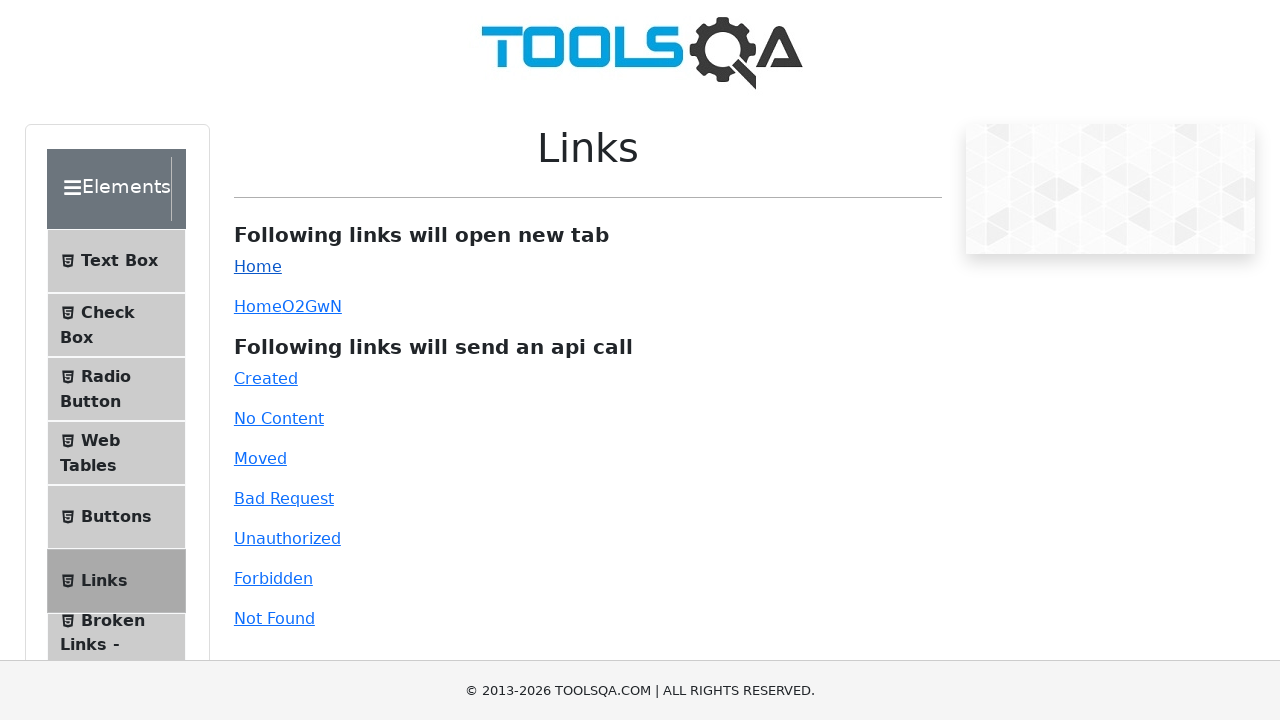

Closed simple link new tab
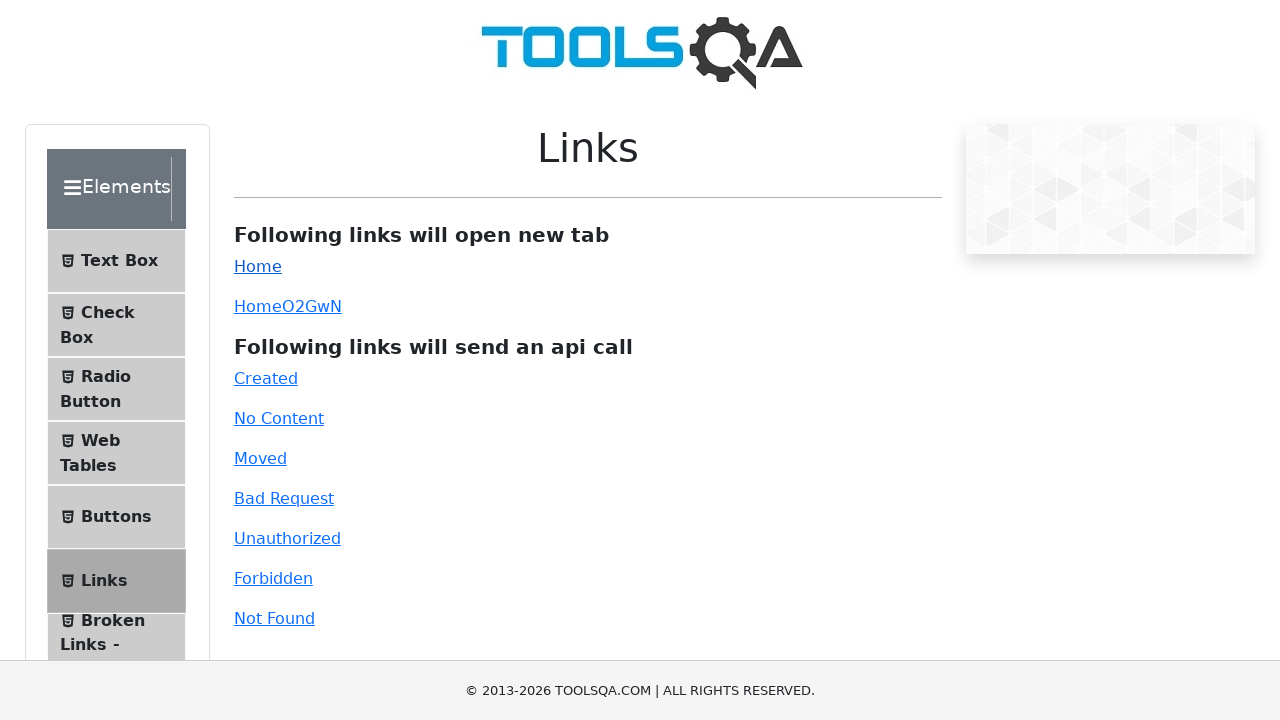

Clicked dynamic link that opens in new tab at (258, 306) on #dynamicLink
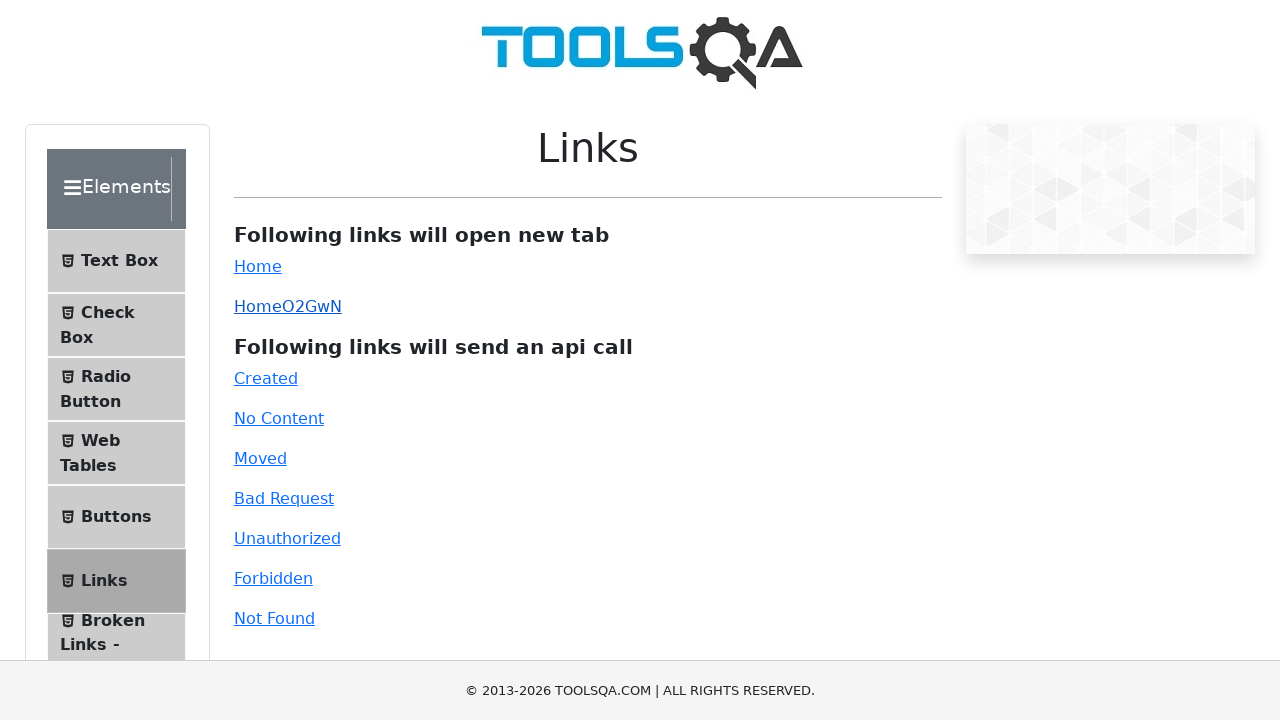

New tab loaded from dynamic link
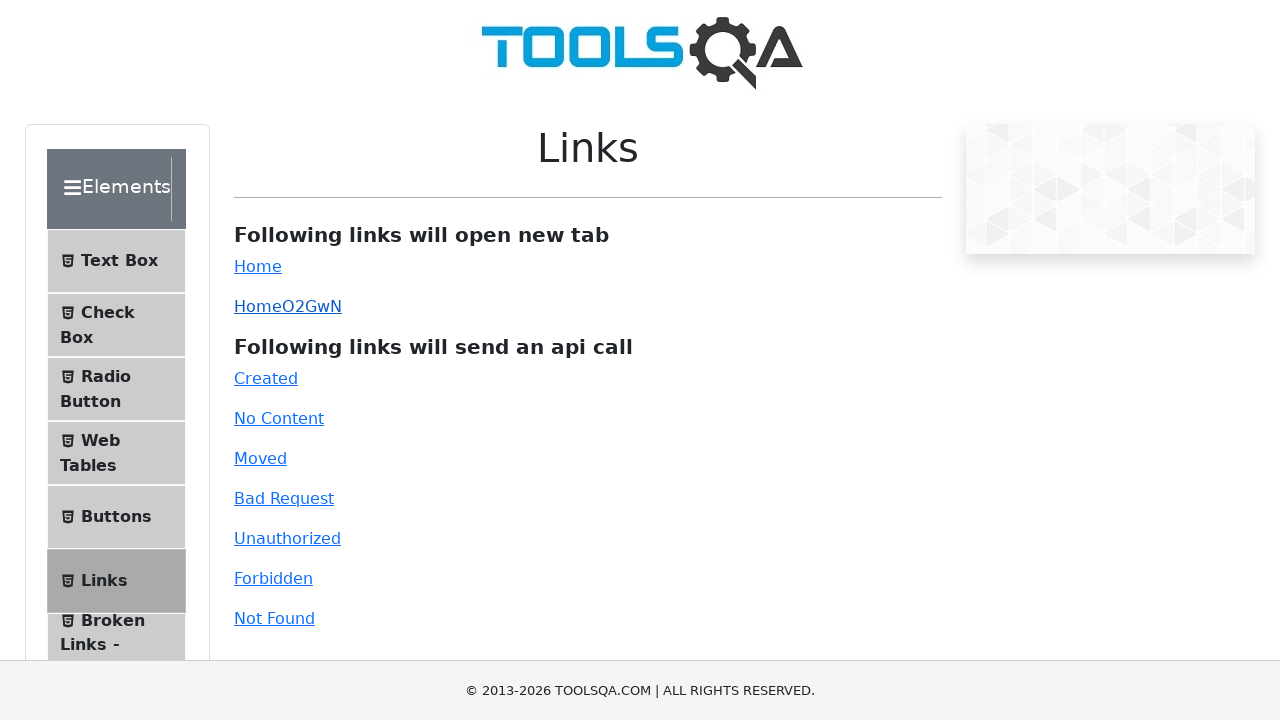

Closed dynamic link new tab
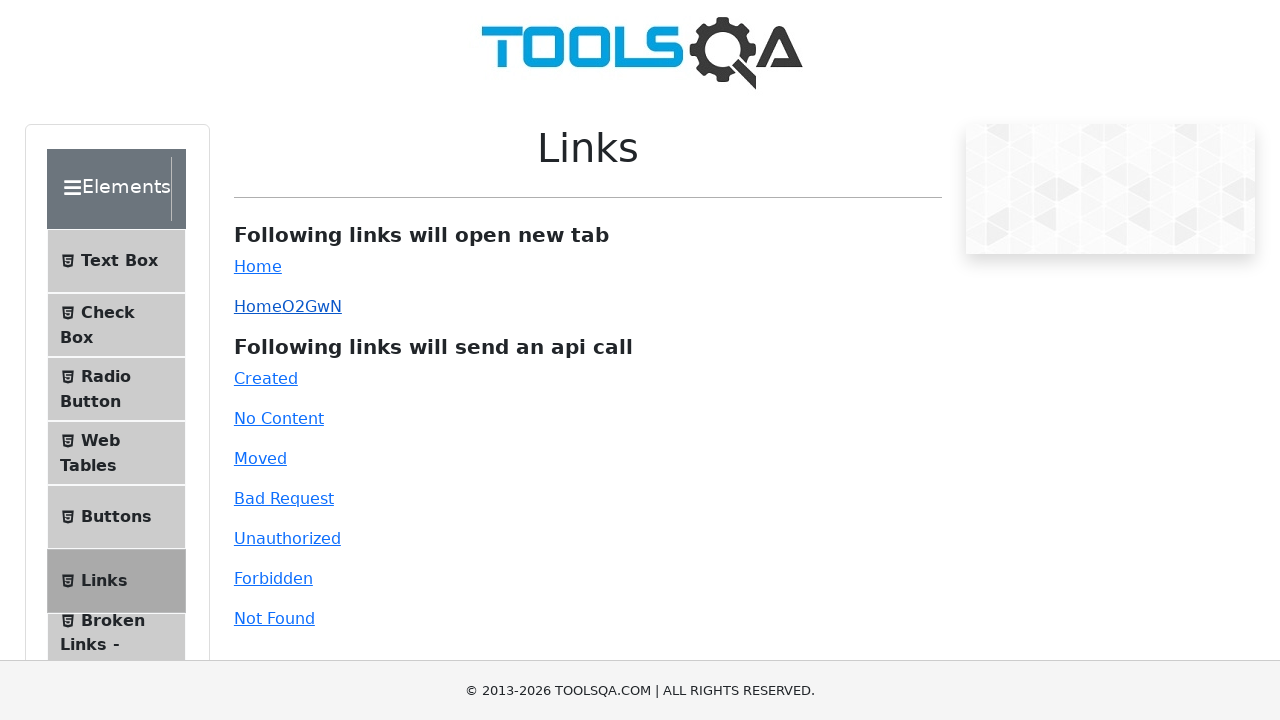

Clicked API call link with 201 Created response code at (266, 378) on xpath=//a[@id='created']
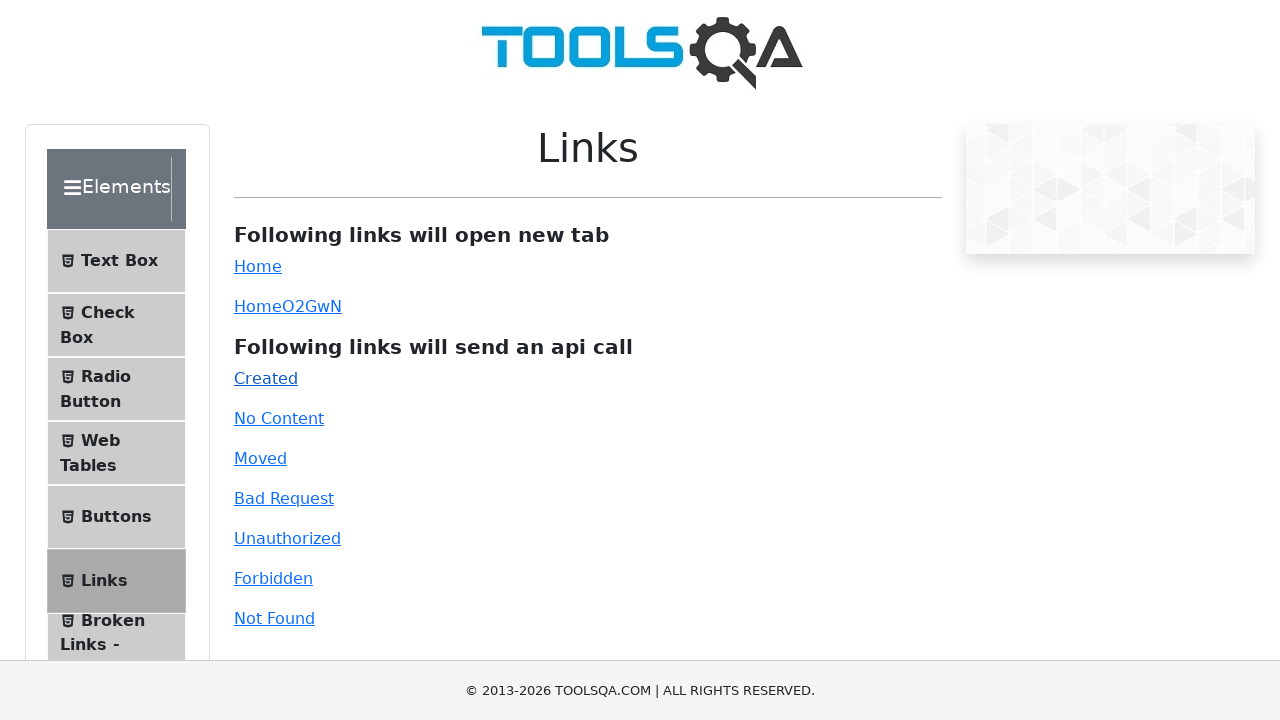

Clicked API call link with 204 No Content response code at (279, 418) on xpath=//a[@id='no-content']
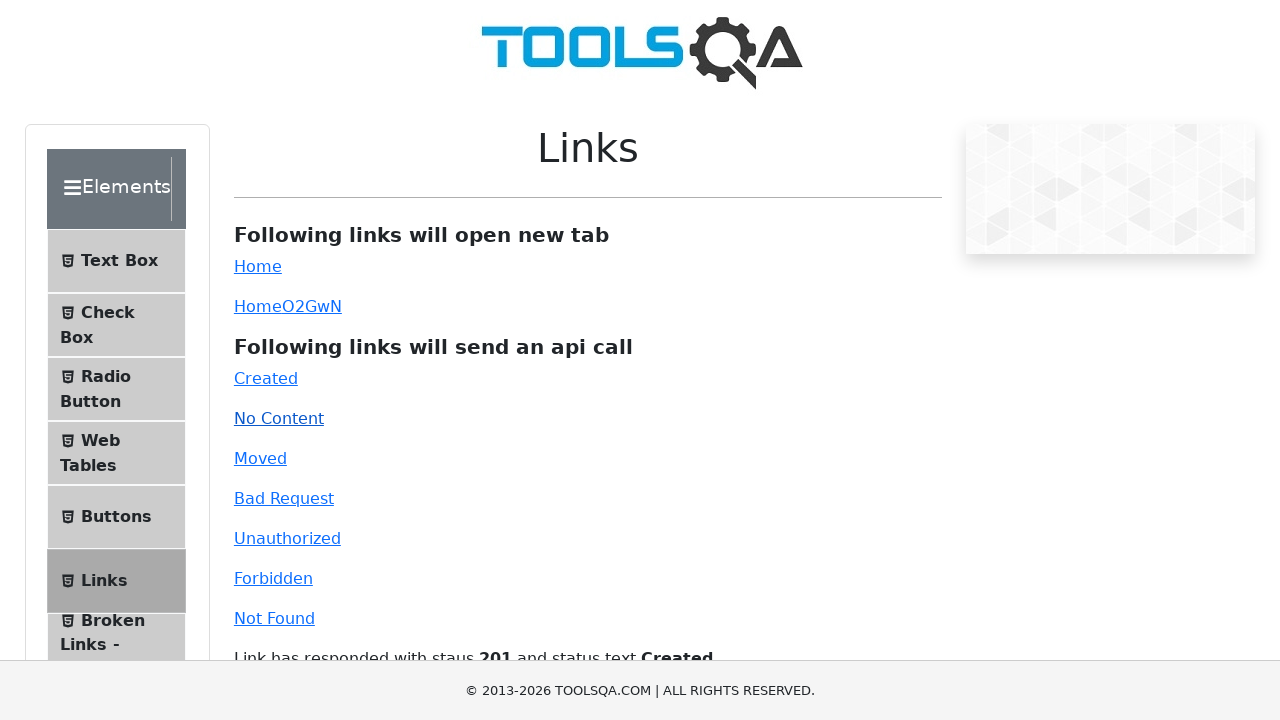

Clicked API call link with 301 Moved Permanently response code at (260, 458) on xpath=//a[@id='moved']
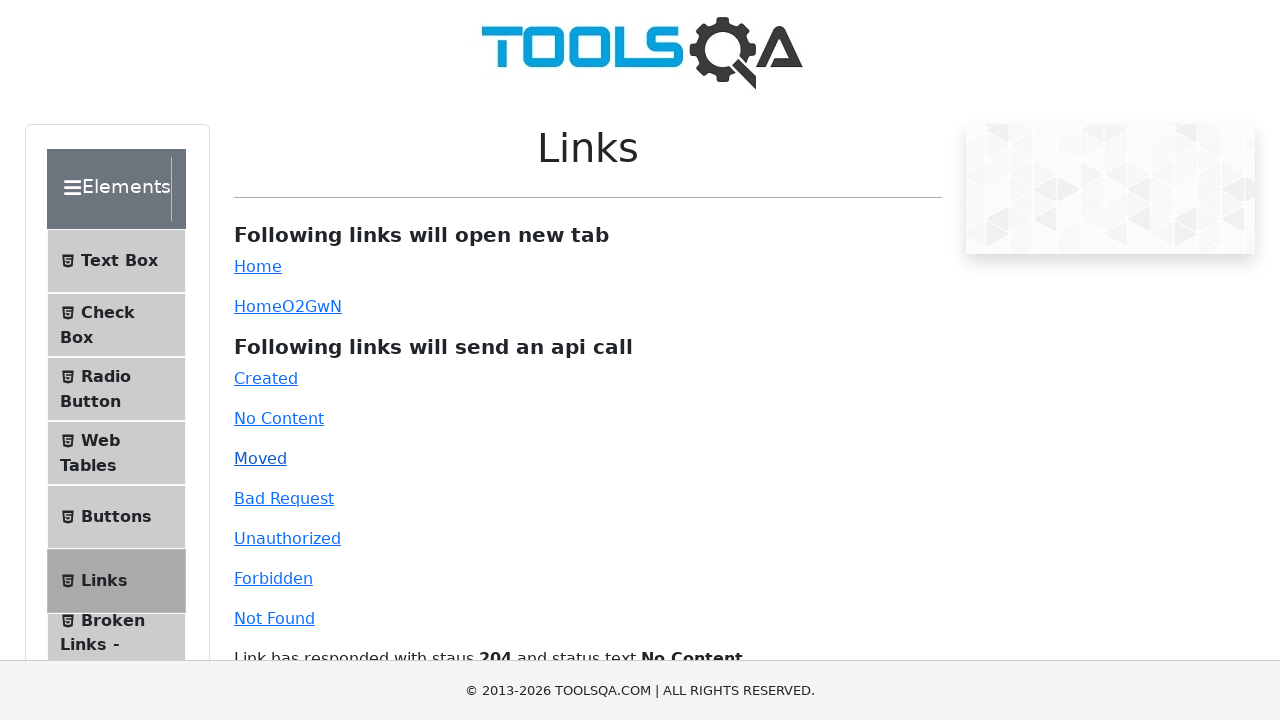

Clicked API call link with 400 Bad Request response code at (284, 498) on xpath=//a[@id='bad-request']
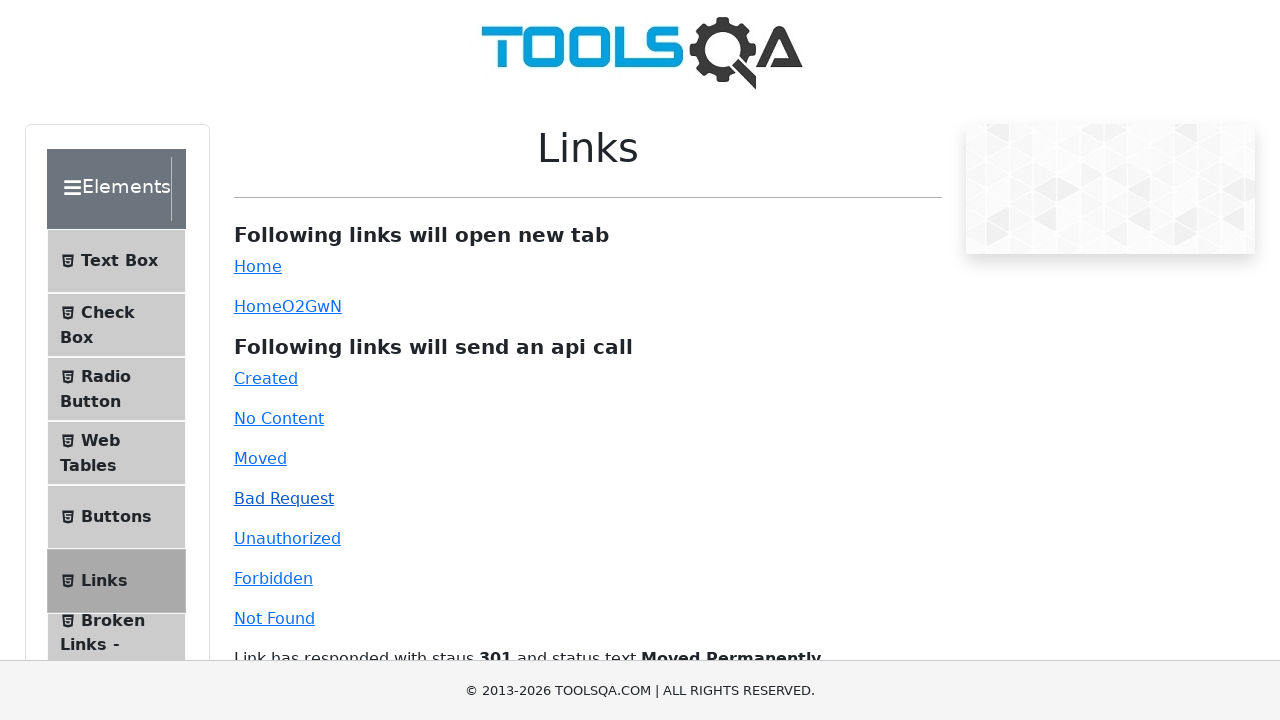

Clicked API call link with 401 Unauthorized response code at (287, 538) on xpath=//a[@id='unauthorized']
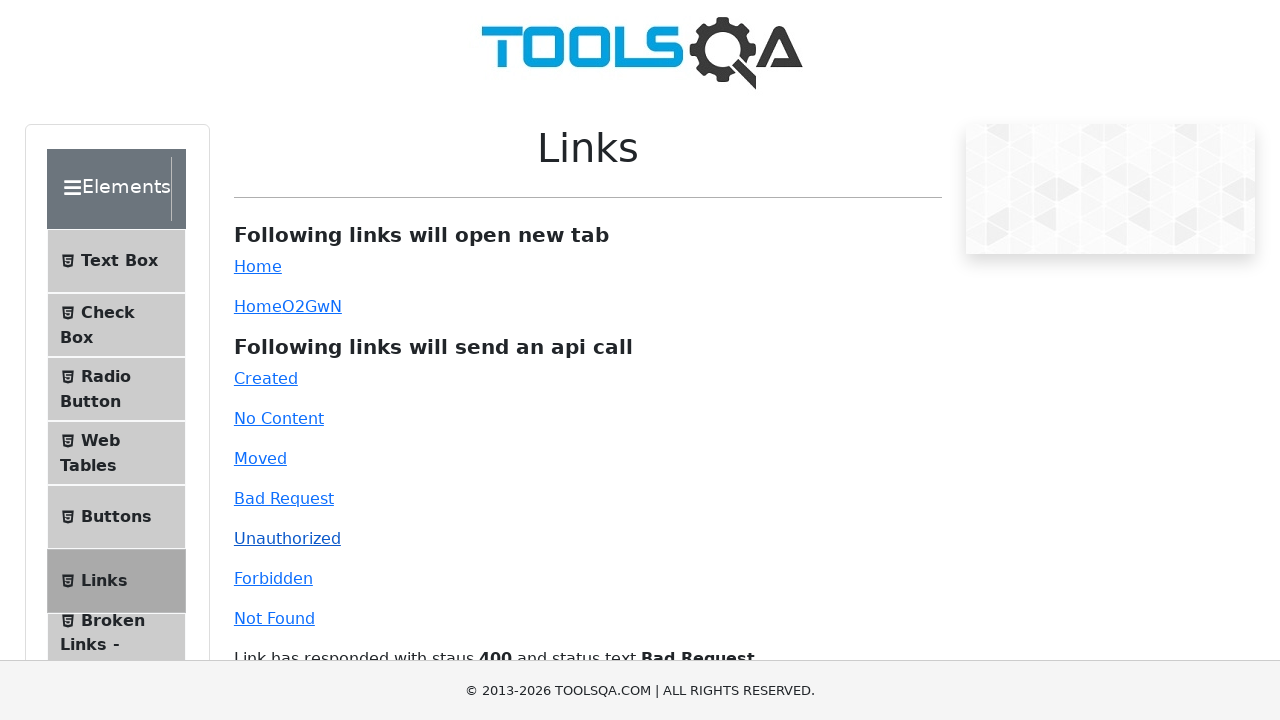

Clicked API call link with 403 Forbidden response code at (273, 578) on xpath=//a[@id='forbidden']
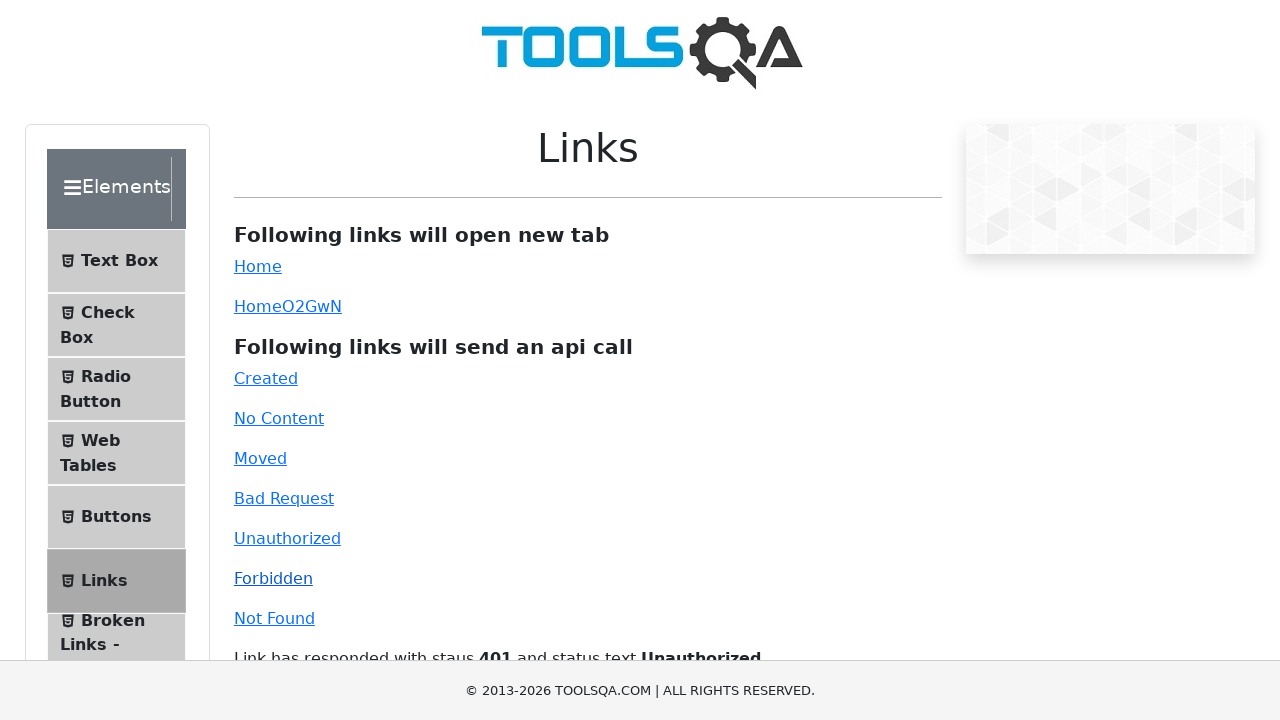

Clicked API call link with invalid URL response code at (274, 618) on xpath=//a[@id='invalid-url']
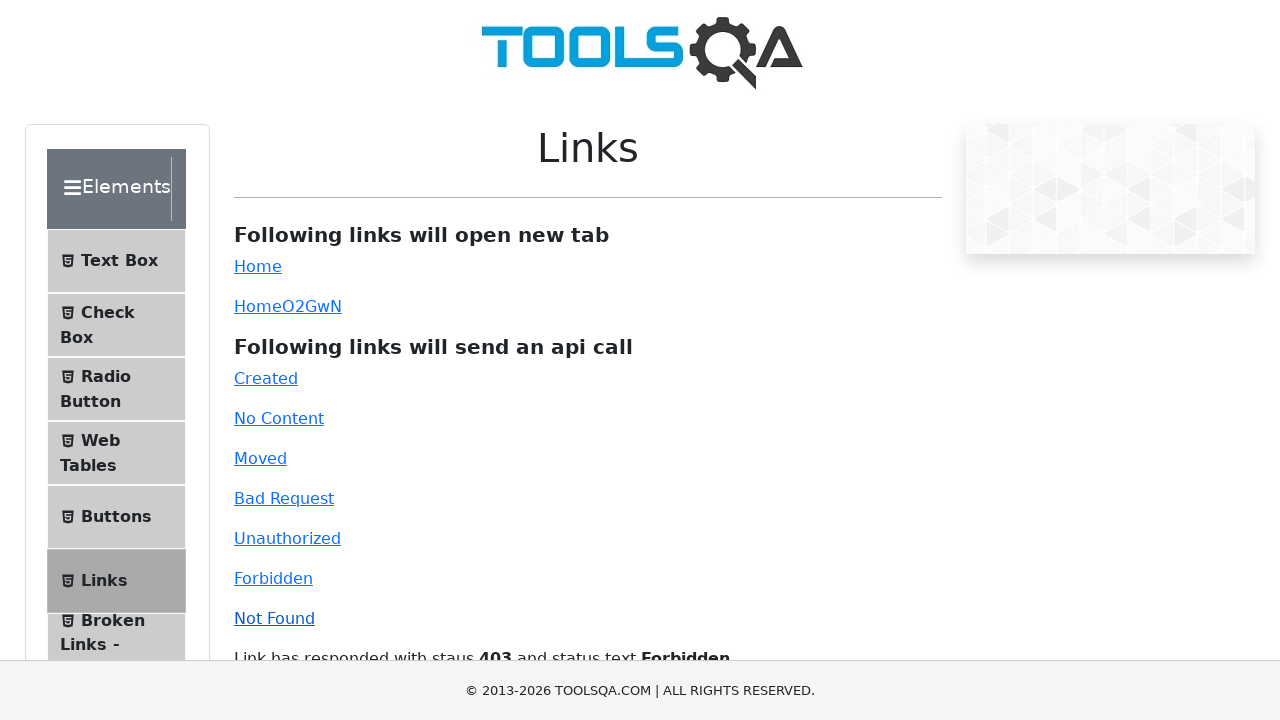

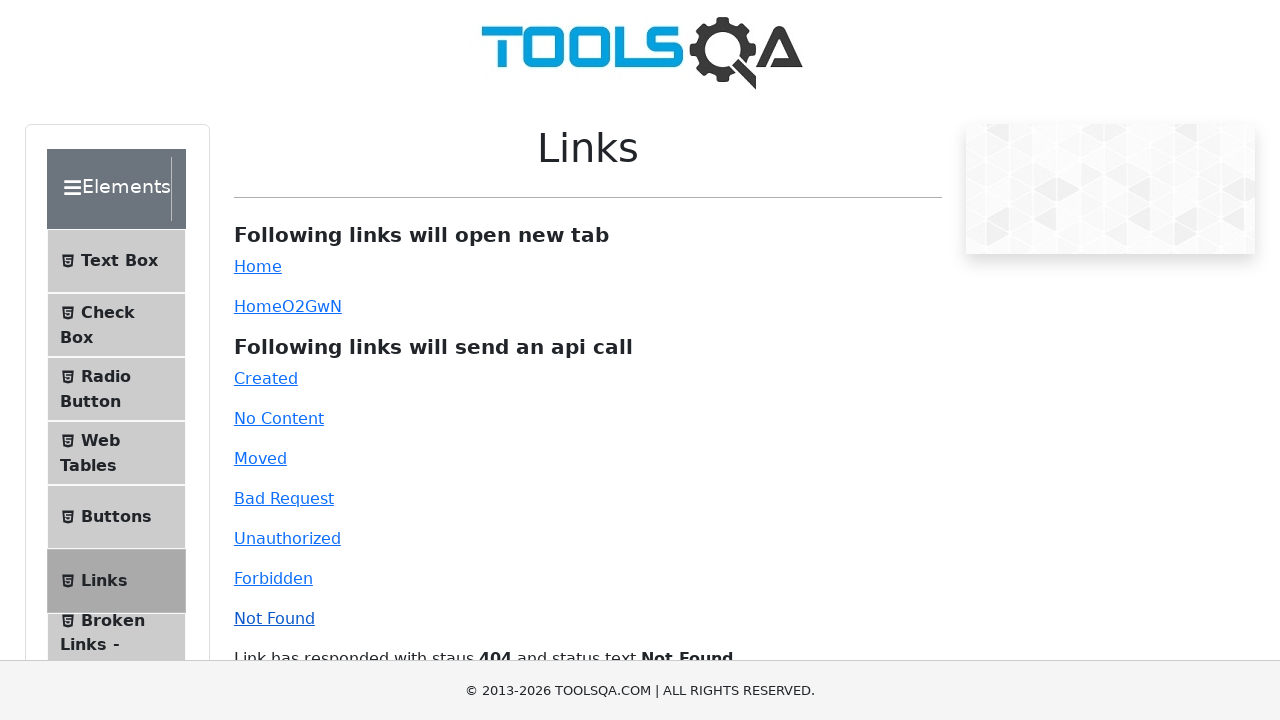